Tests a text box form by filling in various fields including Full Name, Email, Current Address, and Permanent Address fields on the DemoQA text box practice page.

Starting URL: https://demoqa.com/text-box

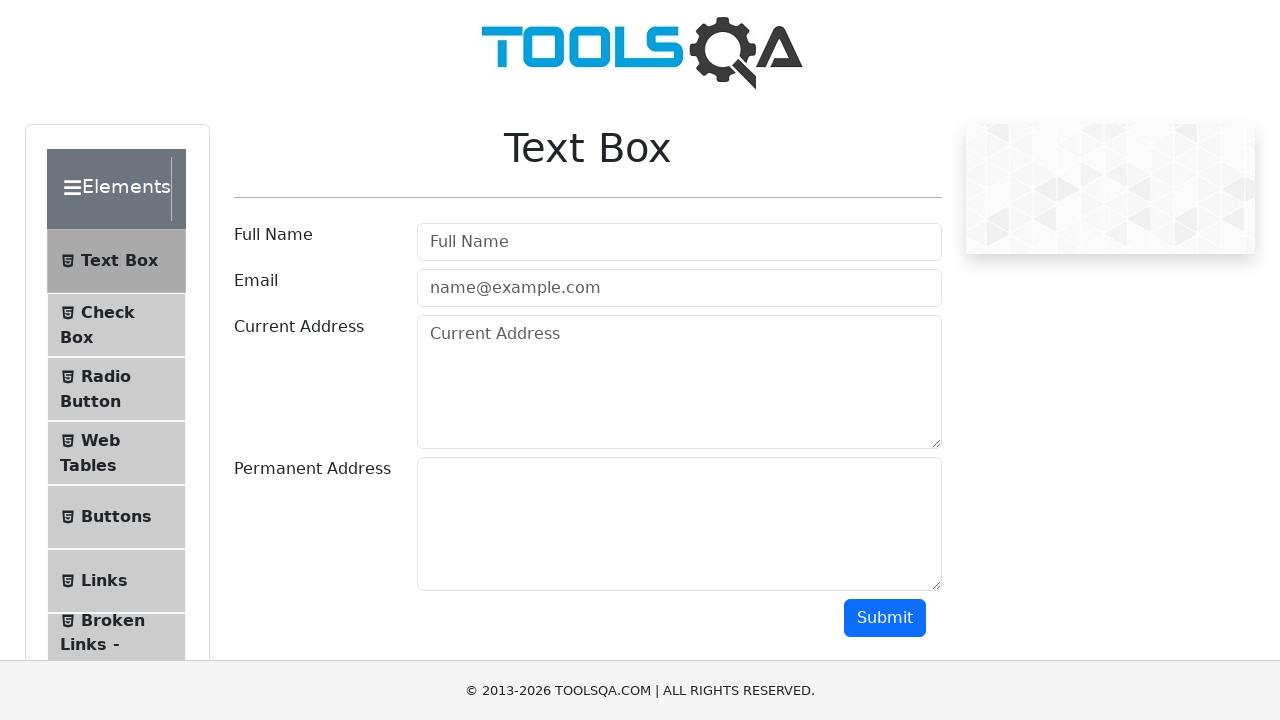

Filled Full Name field with 'Sergey' on internal:role=textbox[name="Full Name"i]
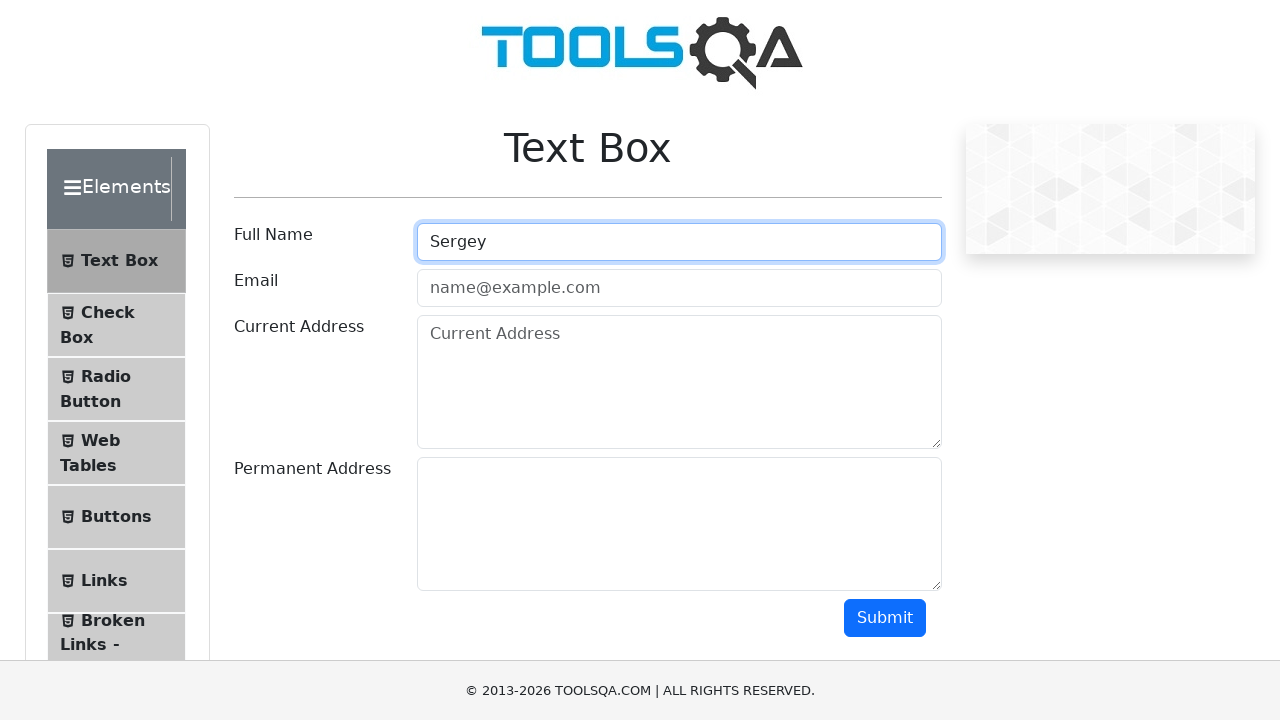

Filled Permanent Address field with address text on #permanentAddress
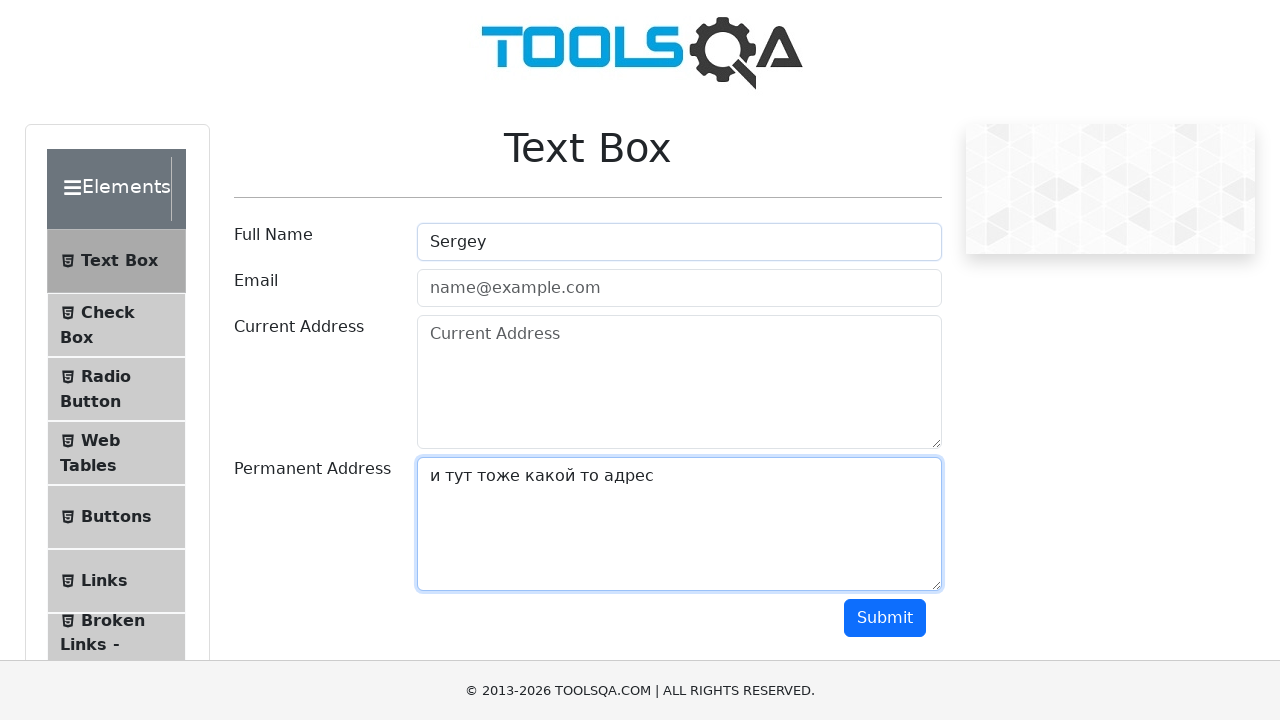

Pressed Enter in Permanent Address field on #permanentAddress
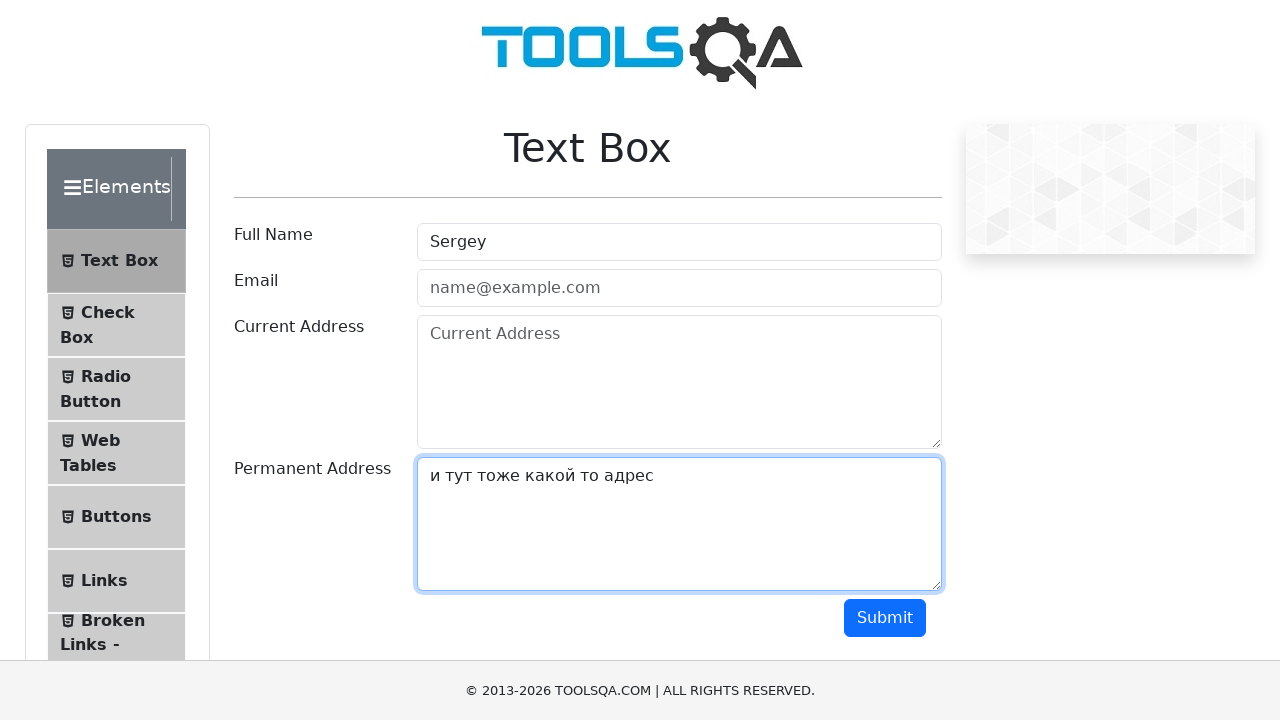

Filled Current Address field with address text on internal:role=textbox[name="Current Address"i]
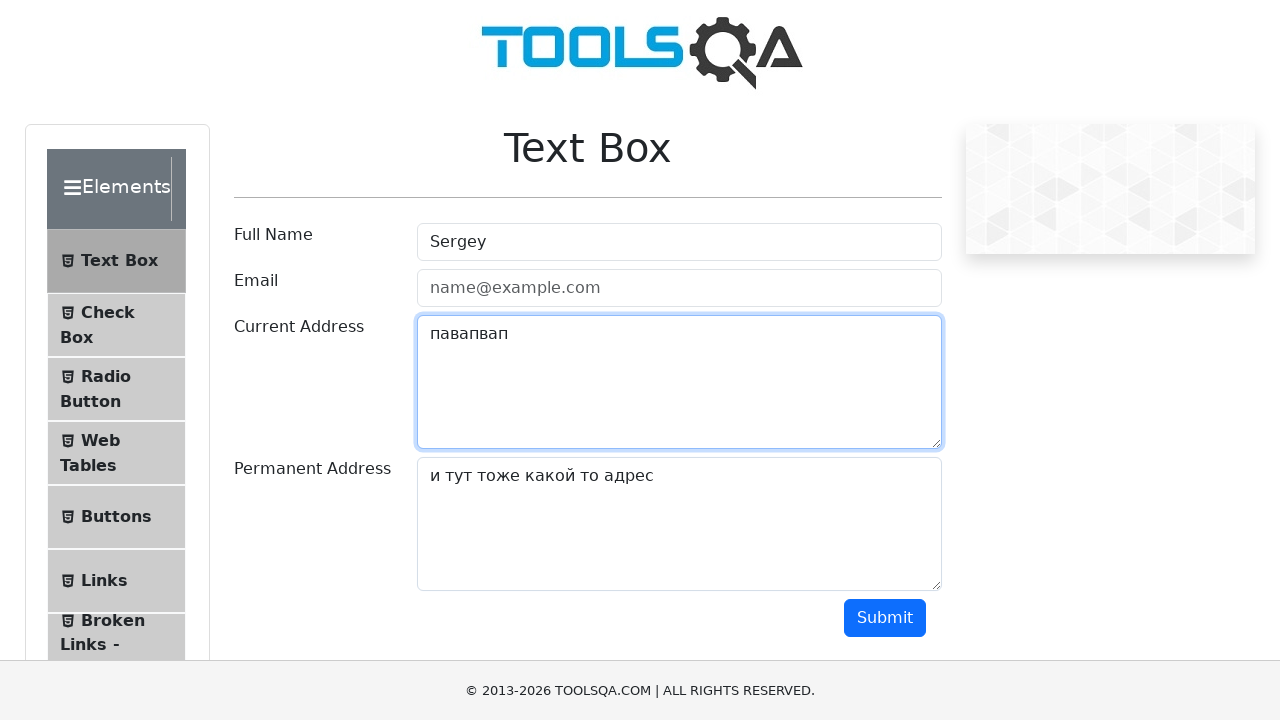

Updated Permanent Address field with new text on #permanentAddress
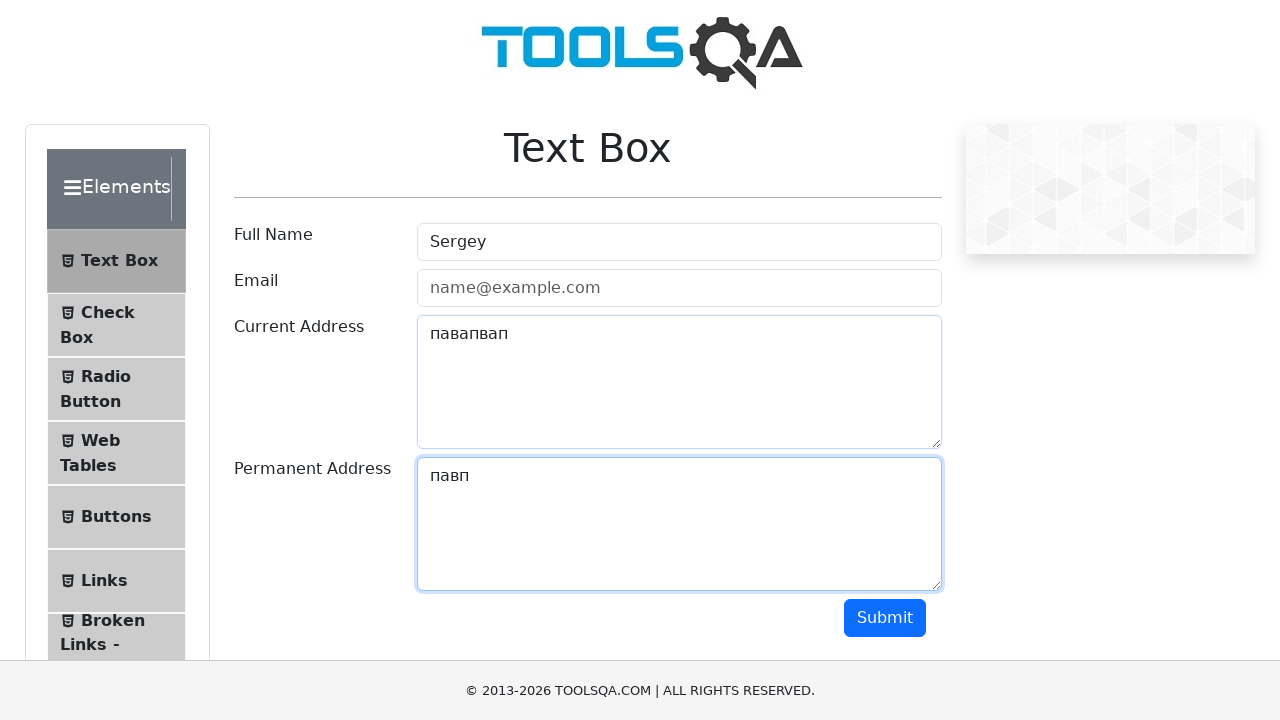

Updated Full Name field with new text on internal:role=textbox[name="Full Name"i]
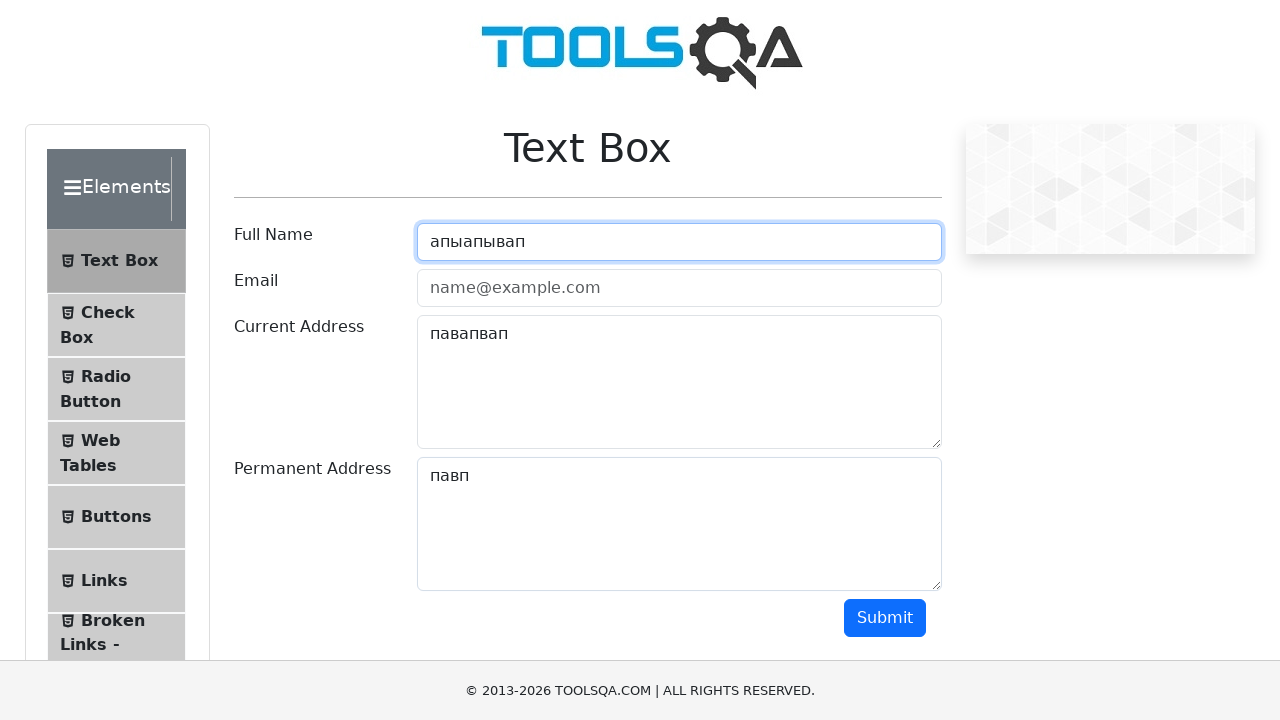

Filled Email field with 'sdfgsdfgdsf' on internal:role=textbox[name="name@example.com"i]
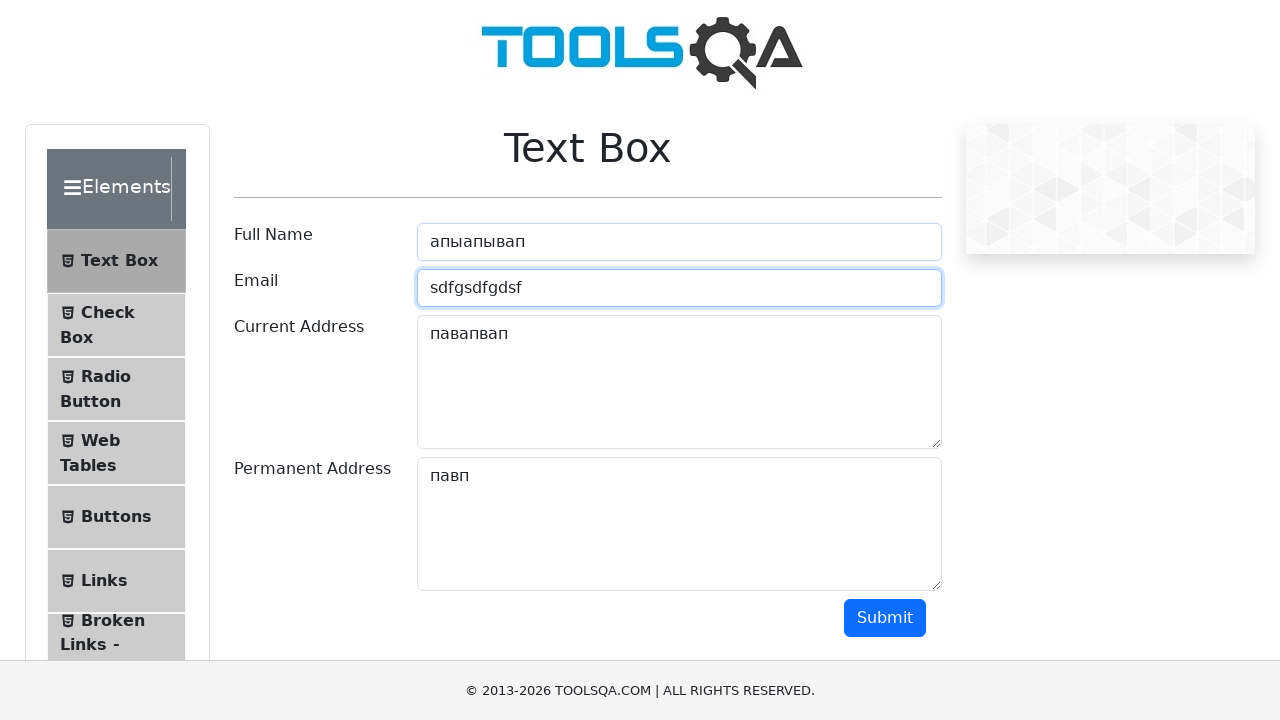

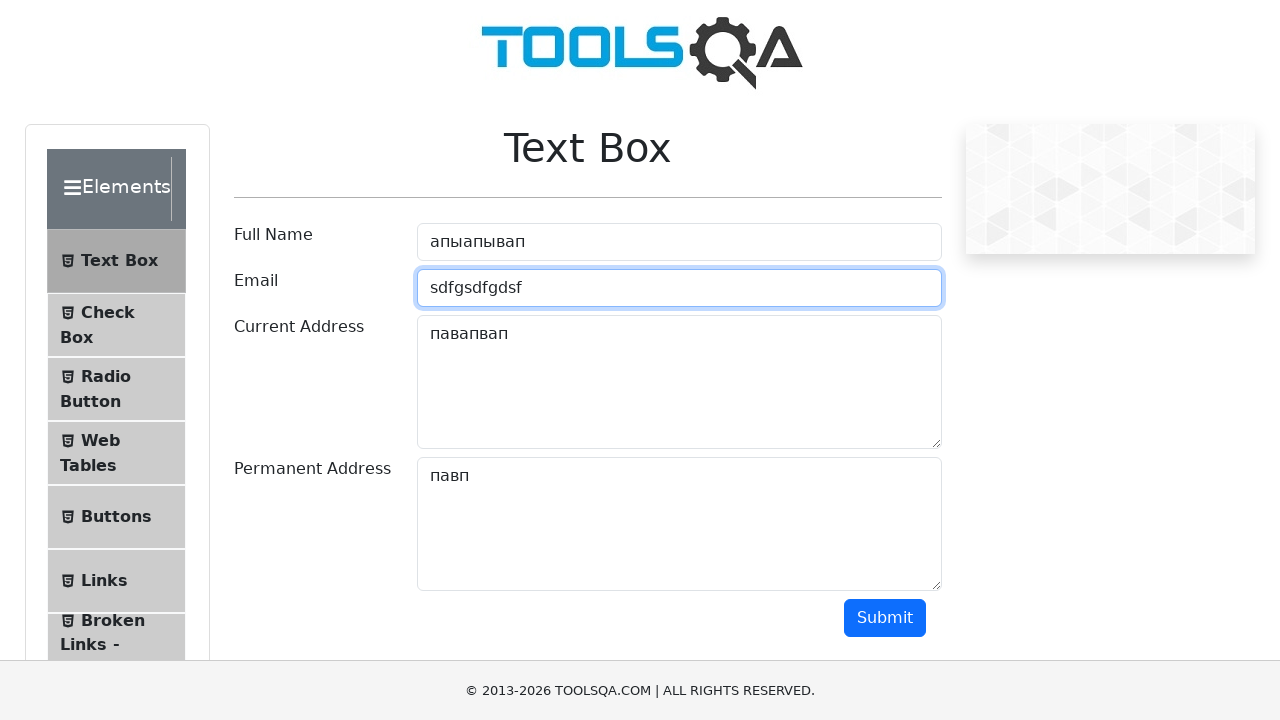